Tests product availability check on Amul shop by entering a pincode and verifying stock status indicators (sold out alert, add to cart button state, notify me button).

Starting URL: https://shop.amul.com/en/product/amul-high-protein-rose-lassi-200-ml-or-pack-of-30

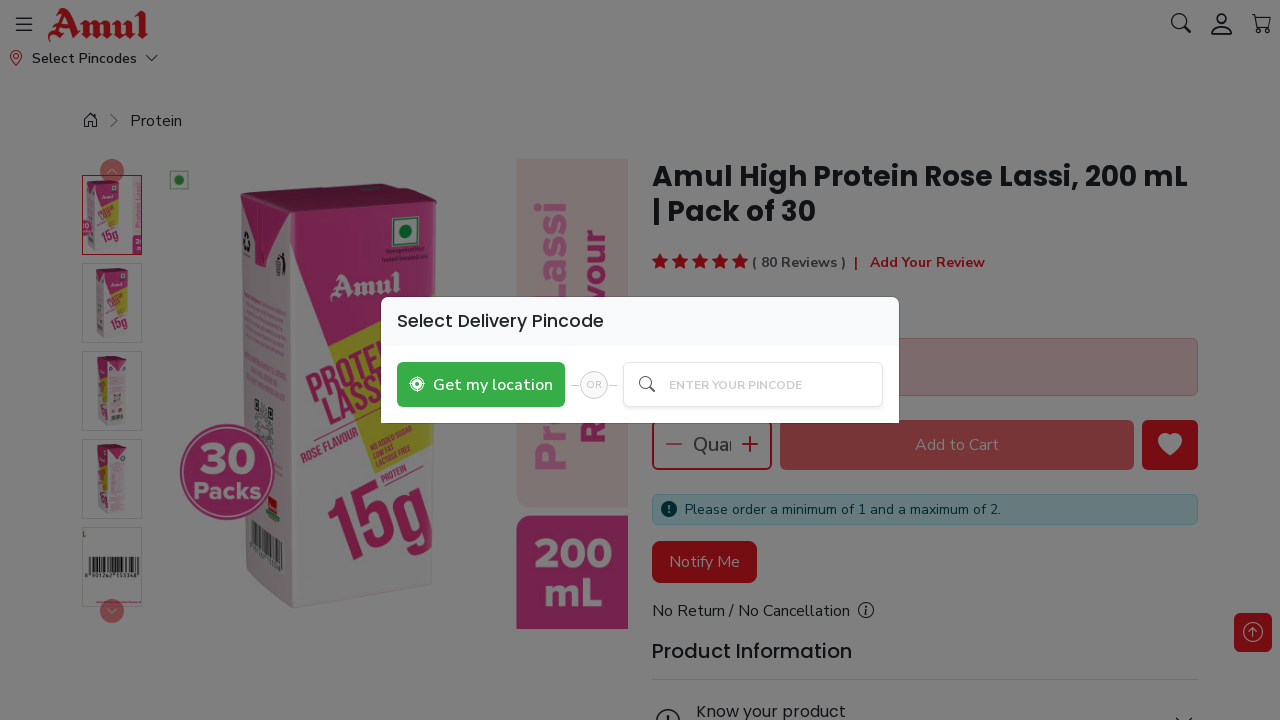

Waited for page to load (networkidle)
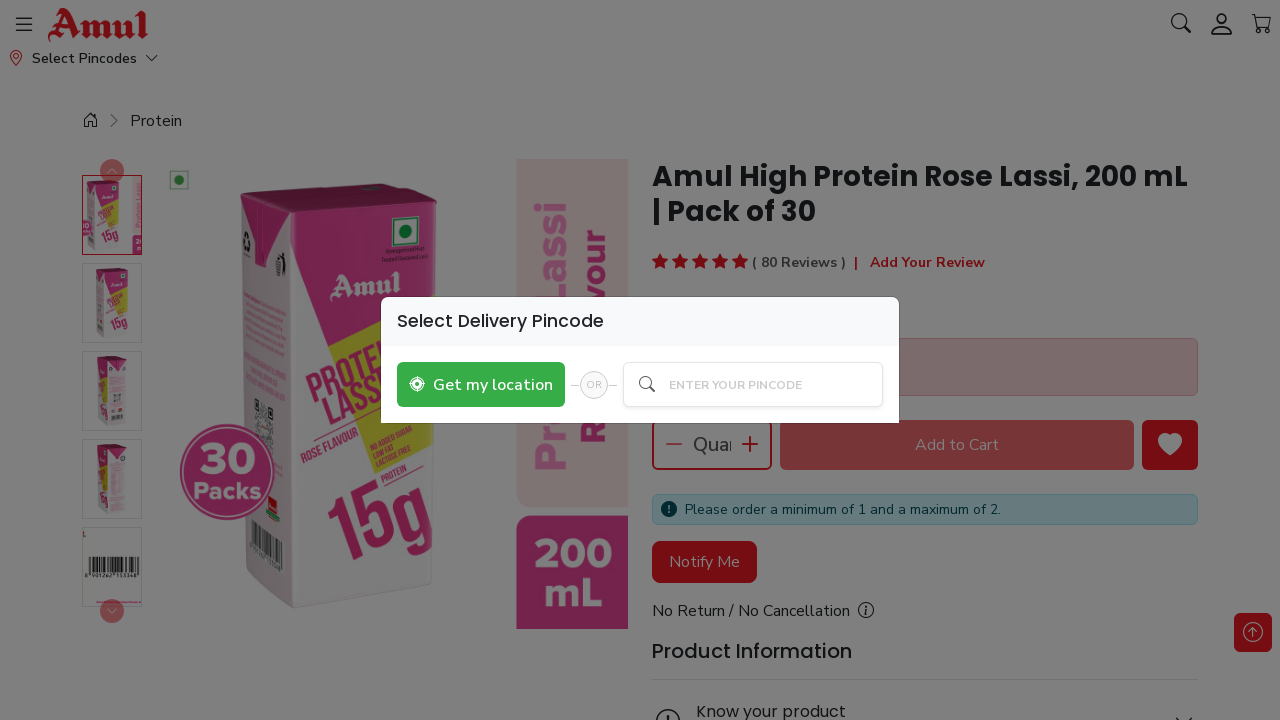

Checked for pincode modal appearance
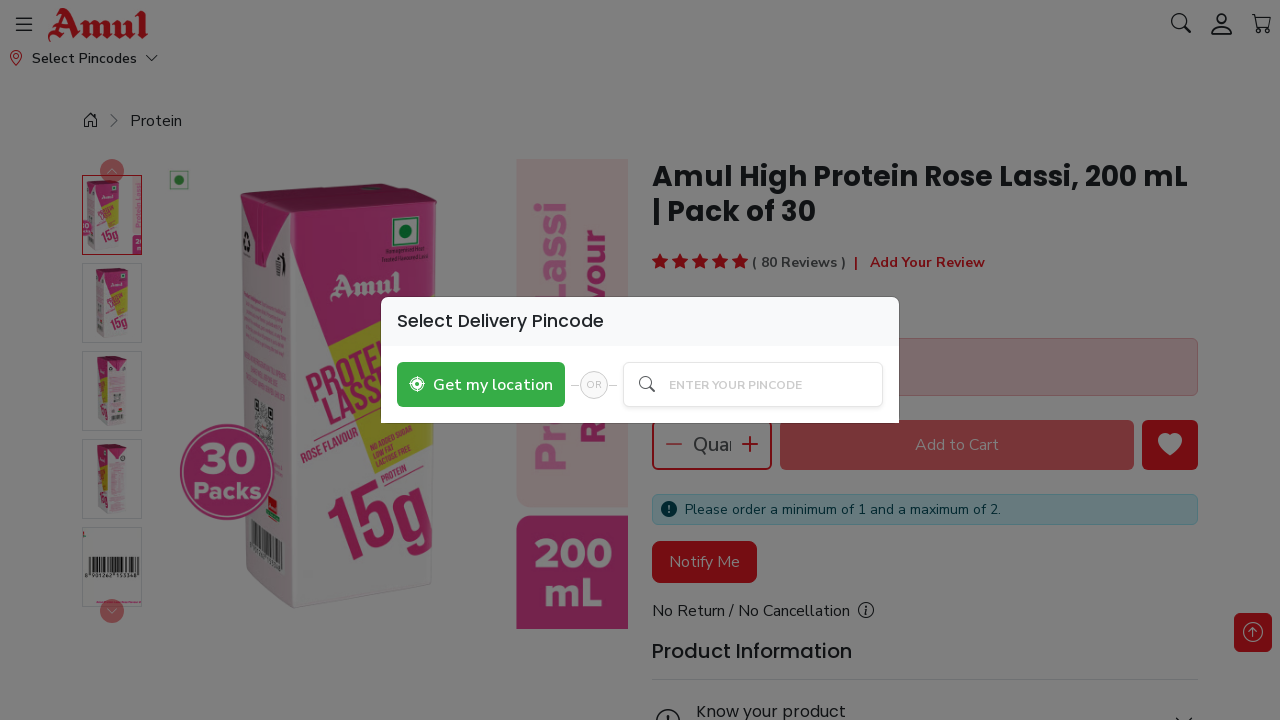

Located pincode input field
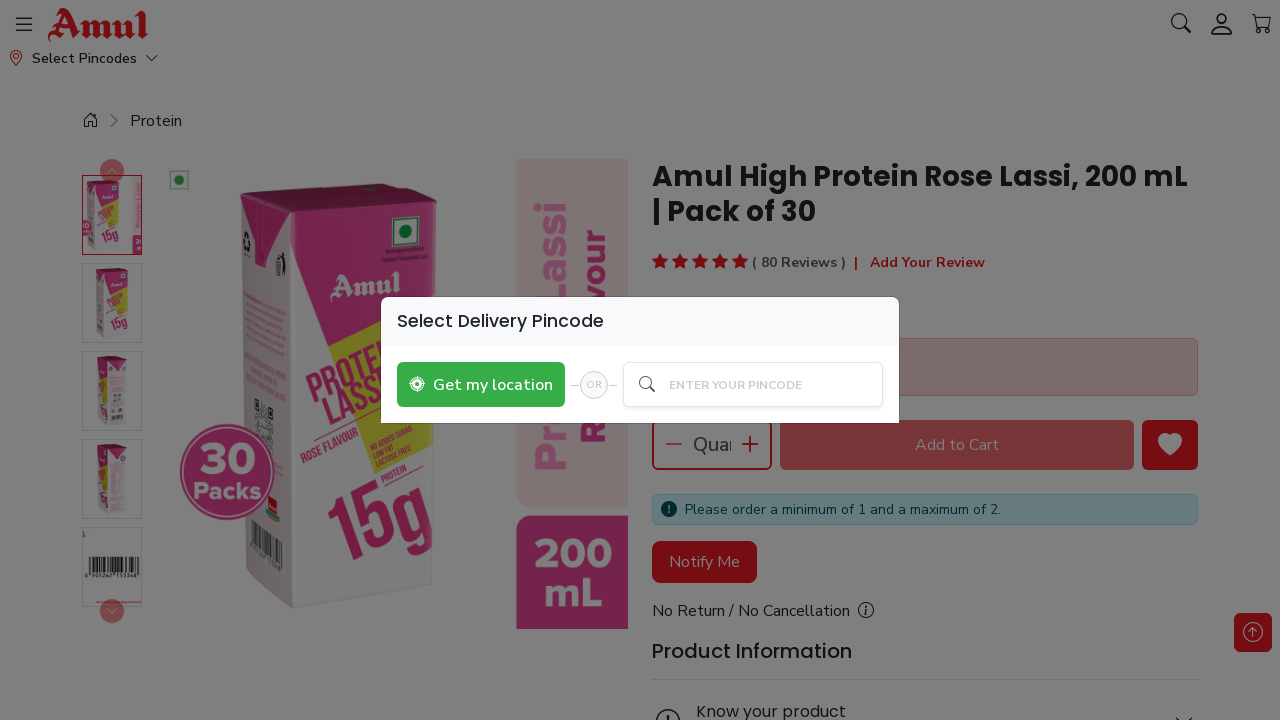

Filled pincode input with '110001'
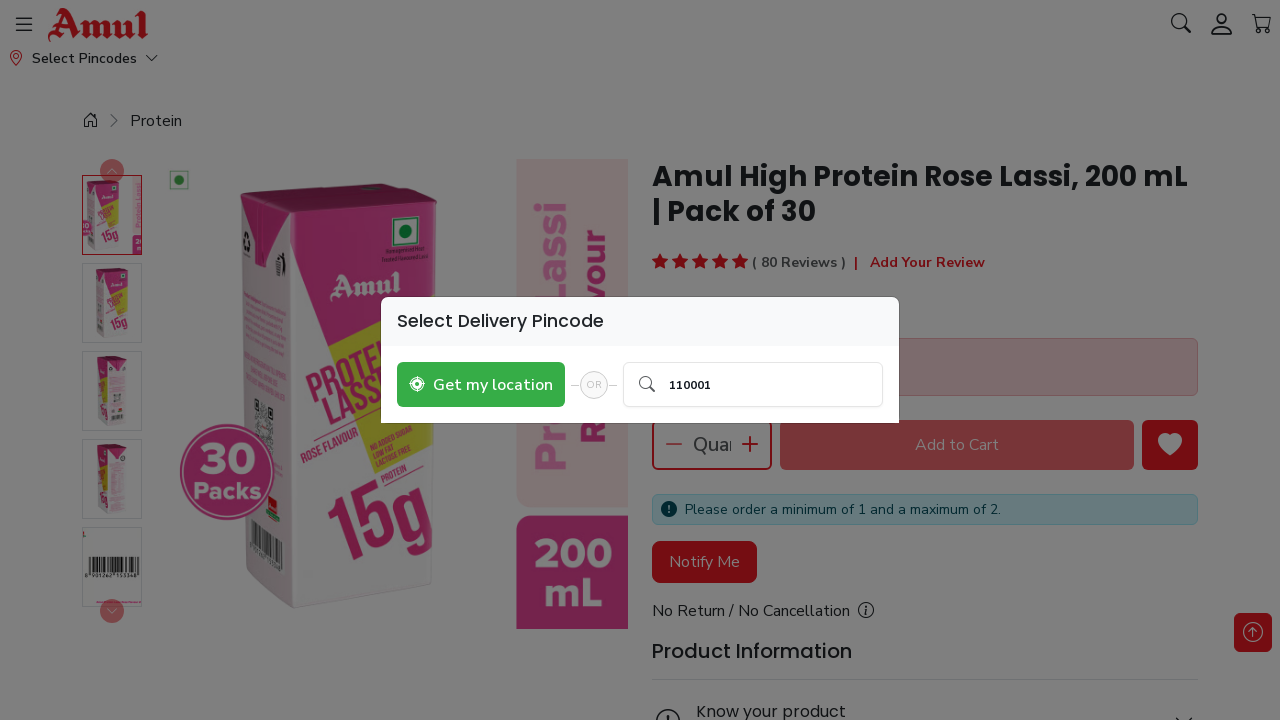

Dropdown suggestions timeout (no suggestions found)
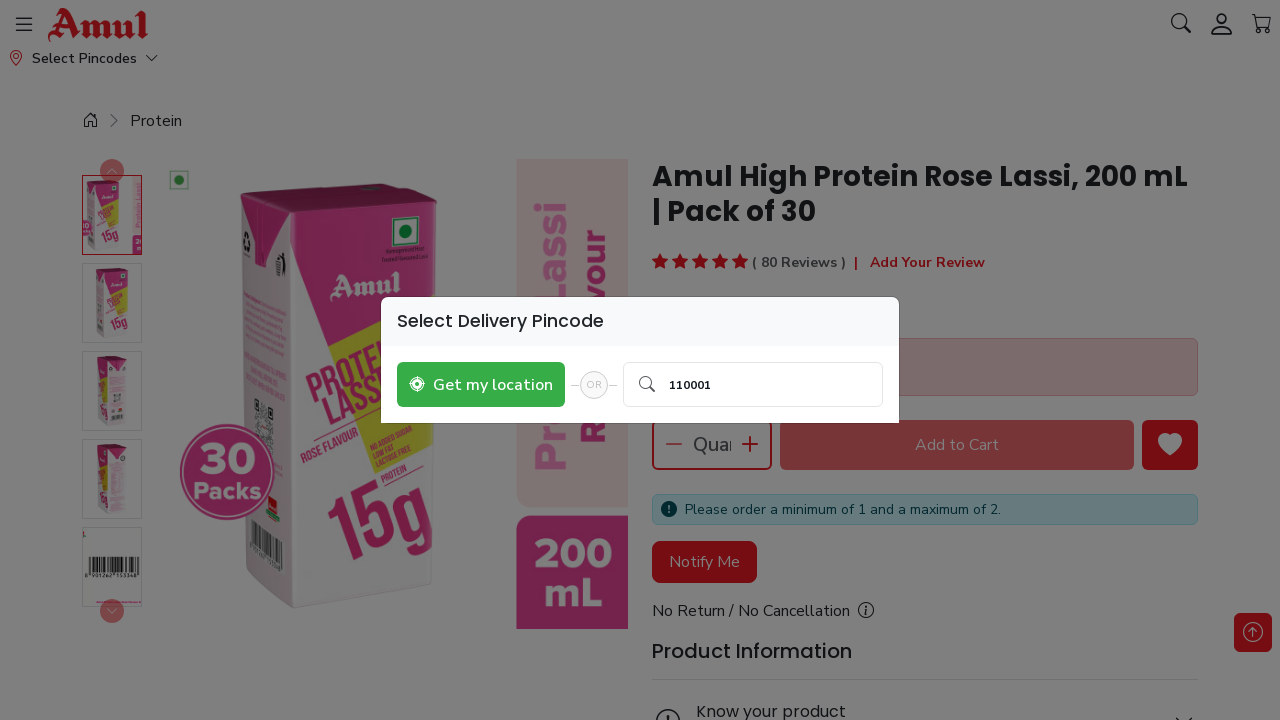

Queried suggestion list element
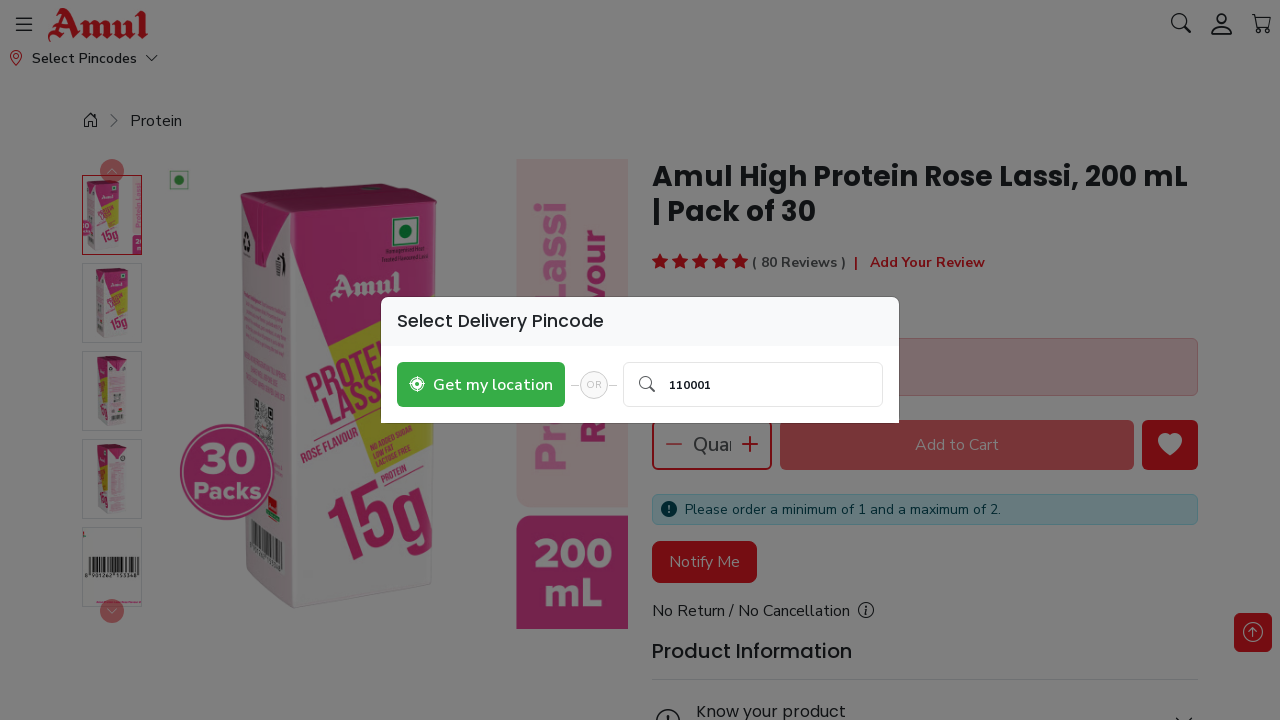

Pressed ArrowDown (no suggestion list found)
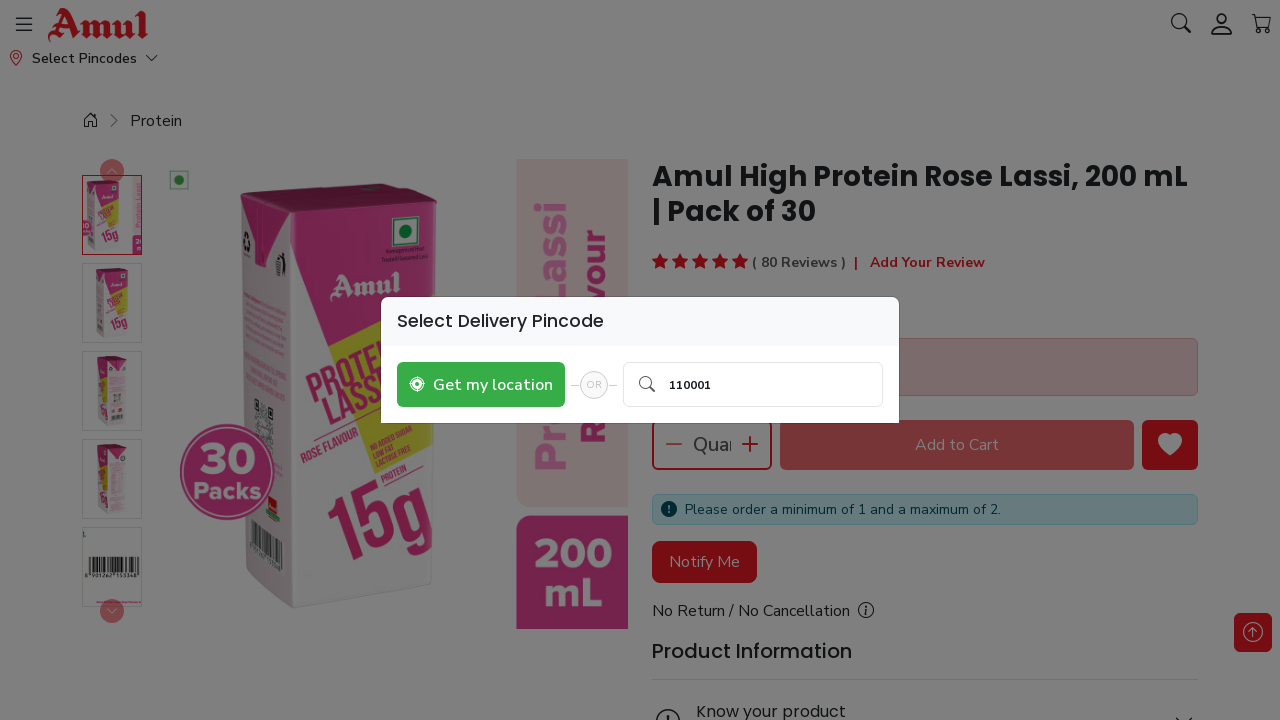

Pressed Enter to confirm pincode
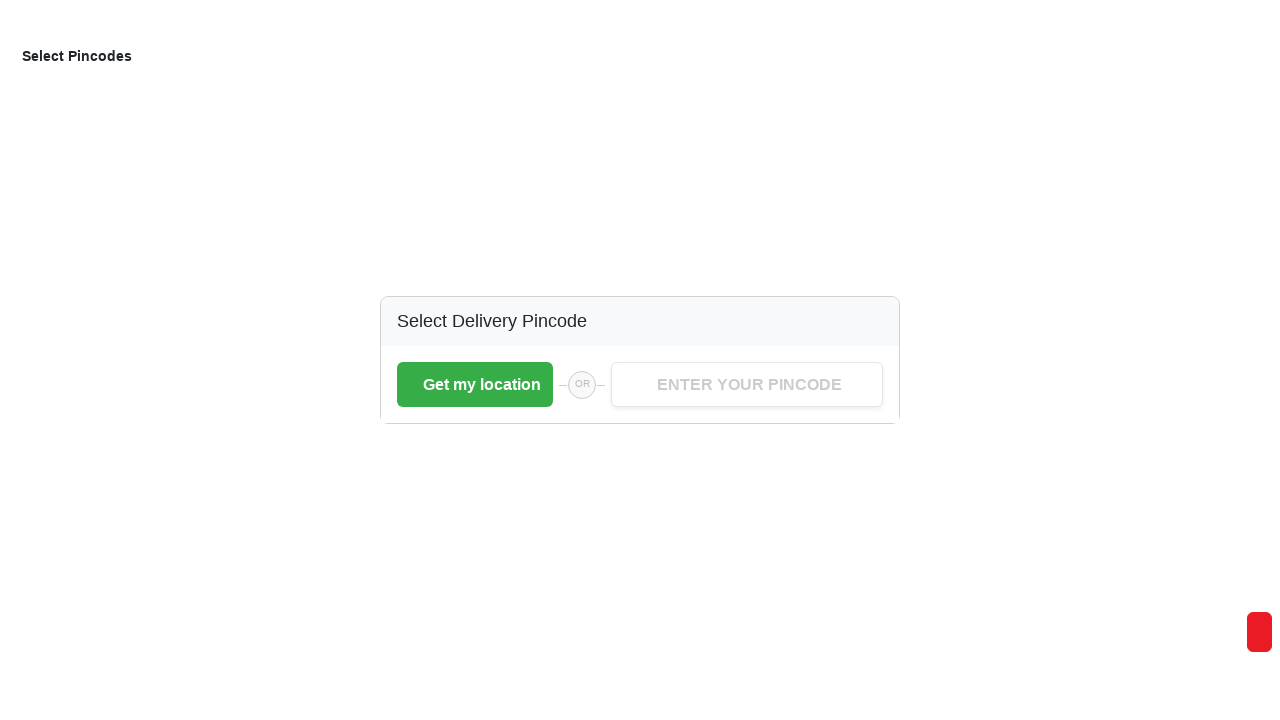

Waited 2 seconds for page to update after pincode selection
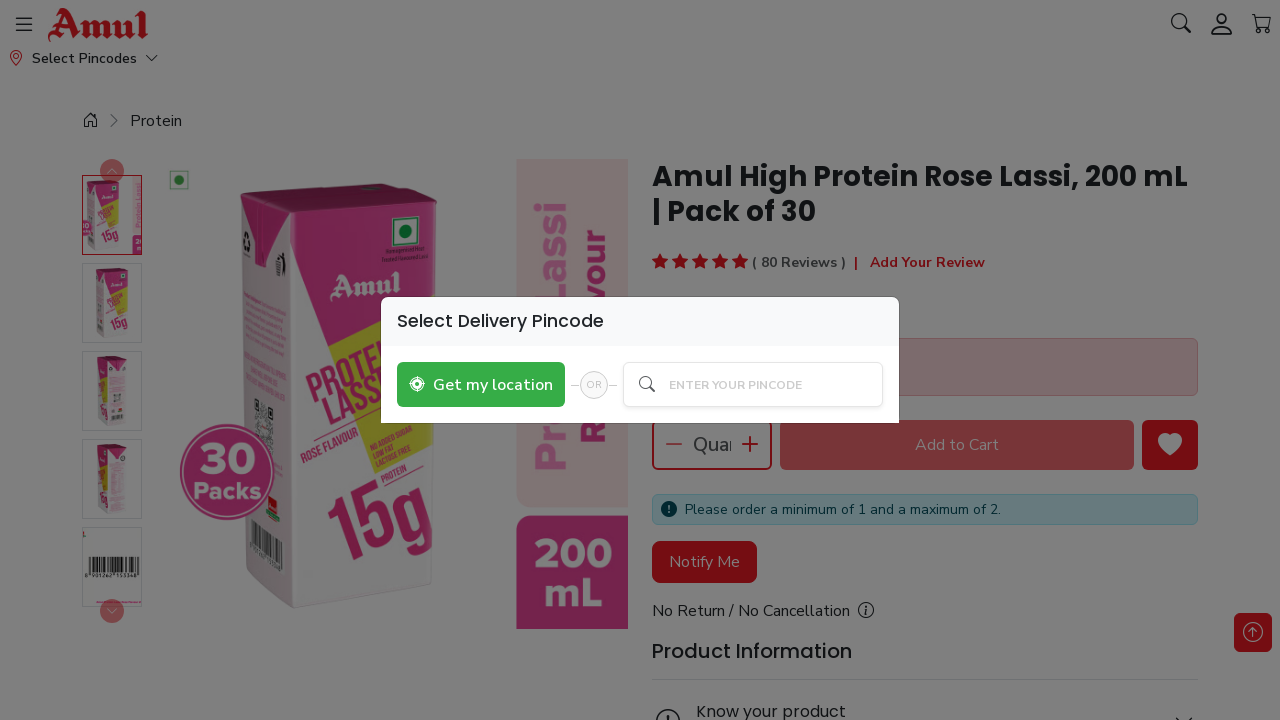

Checked for sold out alert element
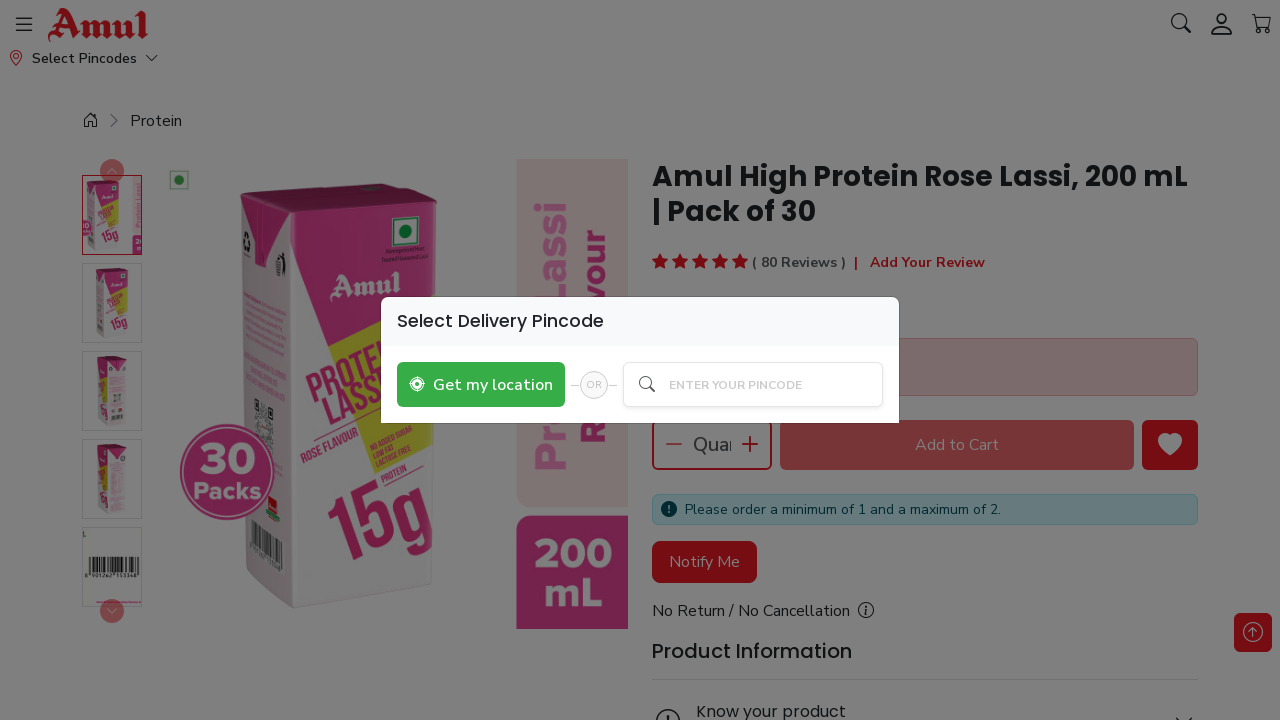

Checked for disabled add to cart button
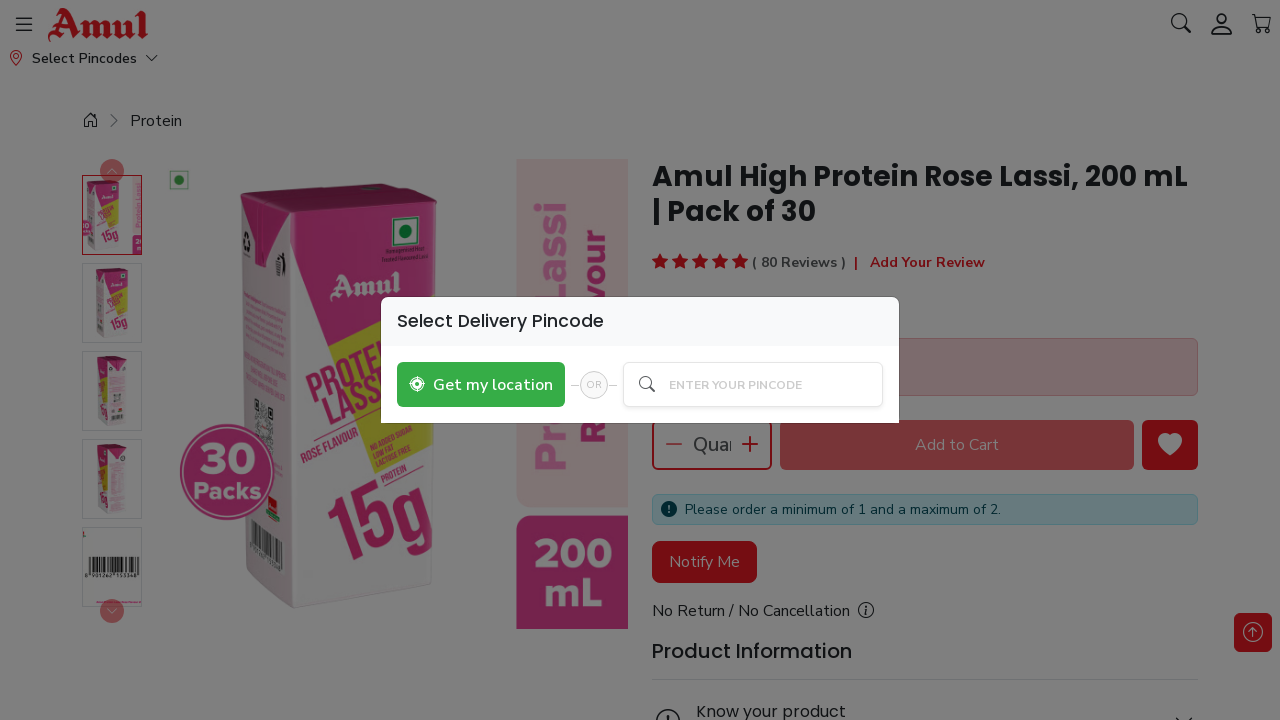

Checked for notify me button
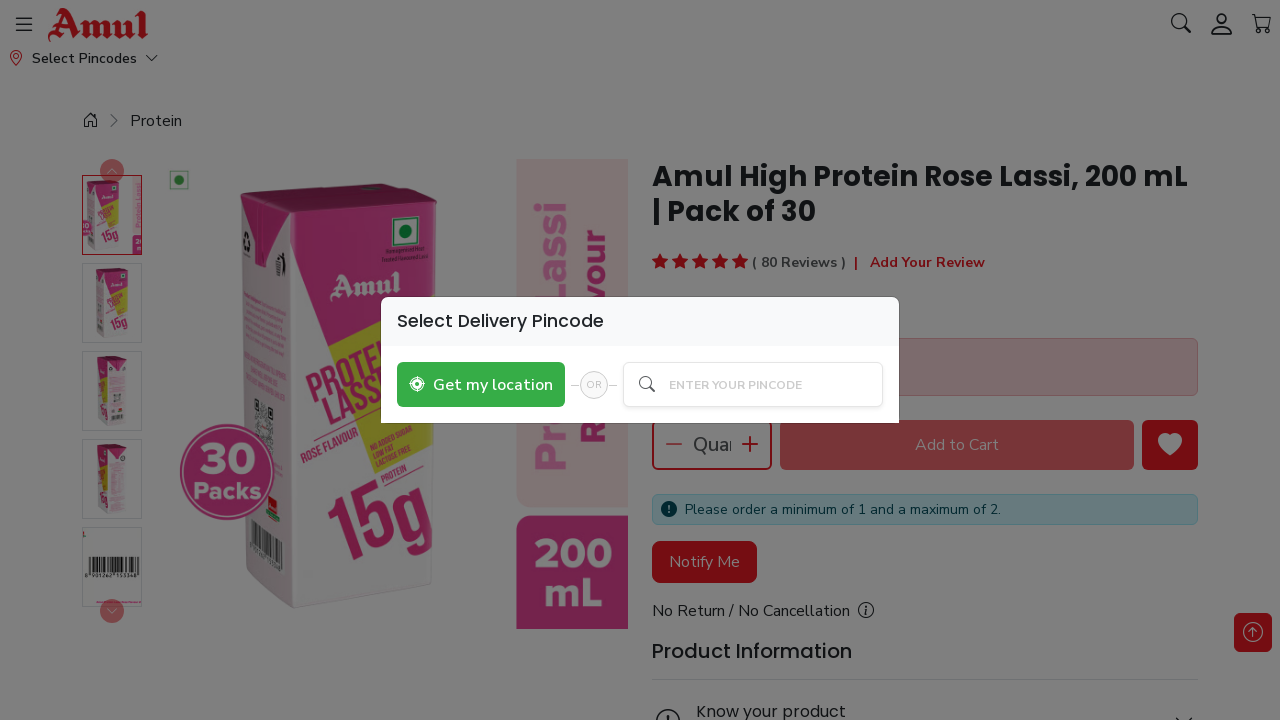

Checked for enabled add to cart button
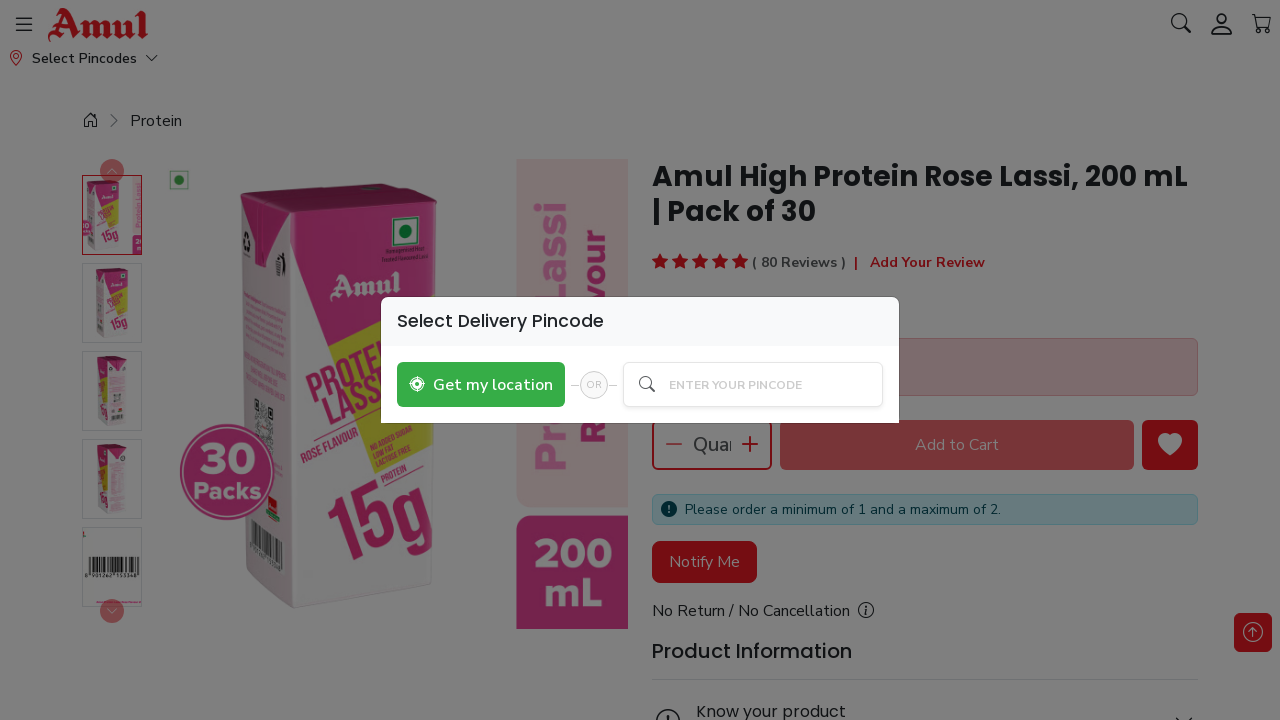

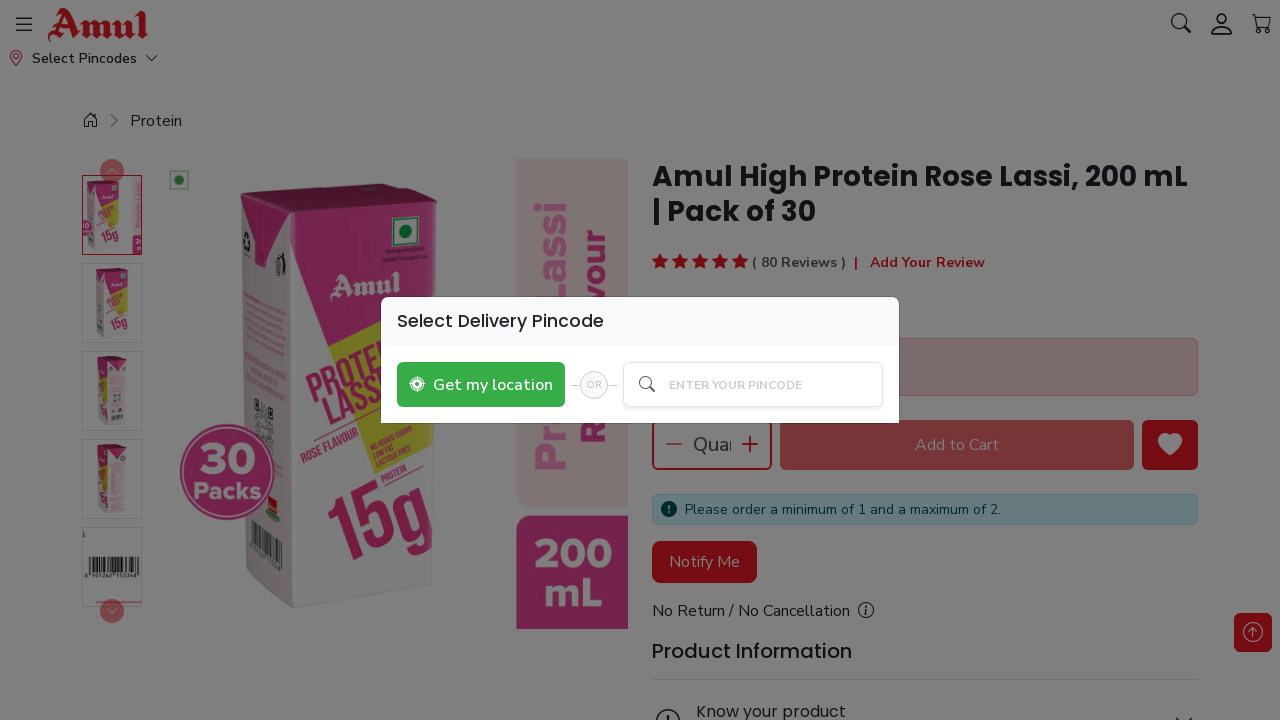